Tests date picker functionality by opening a calendar widget, navigating forward through months until December is displayed, and selecting the 18th day.

Starting URL: http://demo.automationtesting.in/Datepicker.html

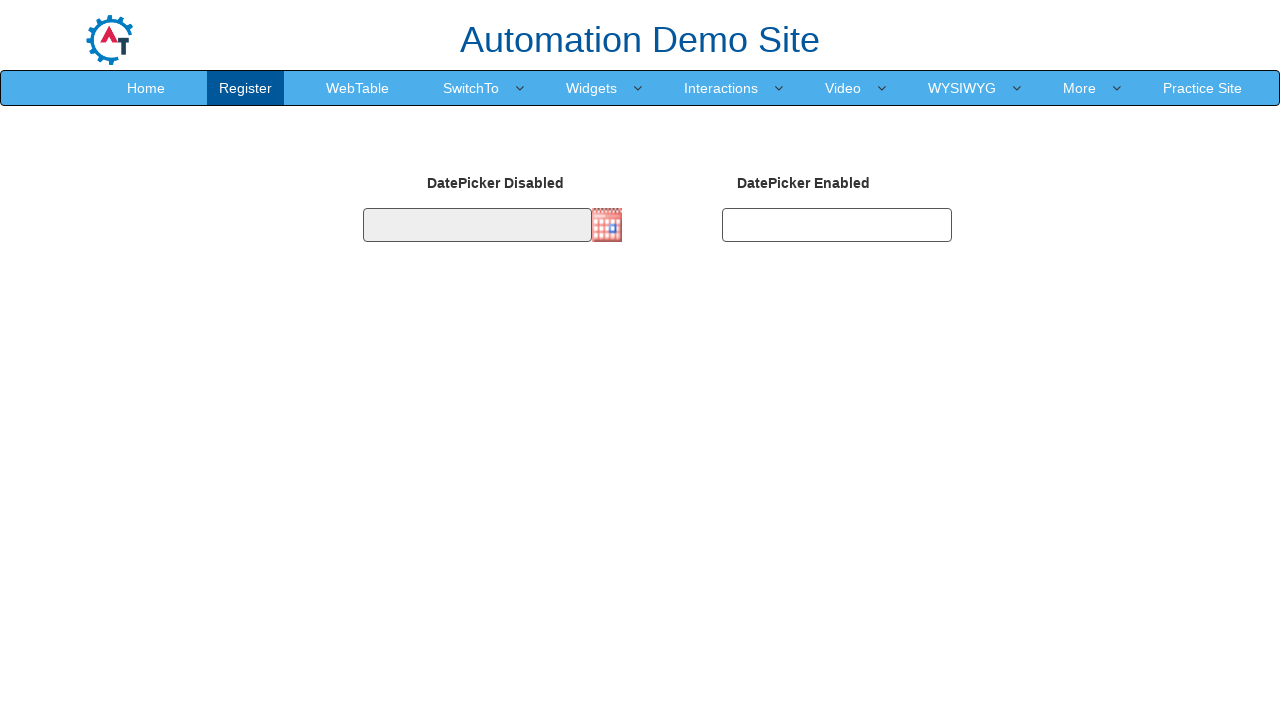

Clicked on datepicker input to open calendar widget at (477, 225) on input#datepicker1
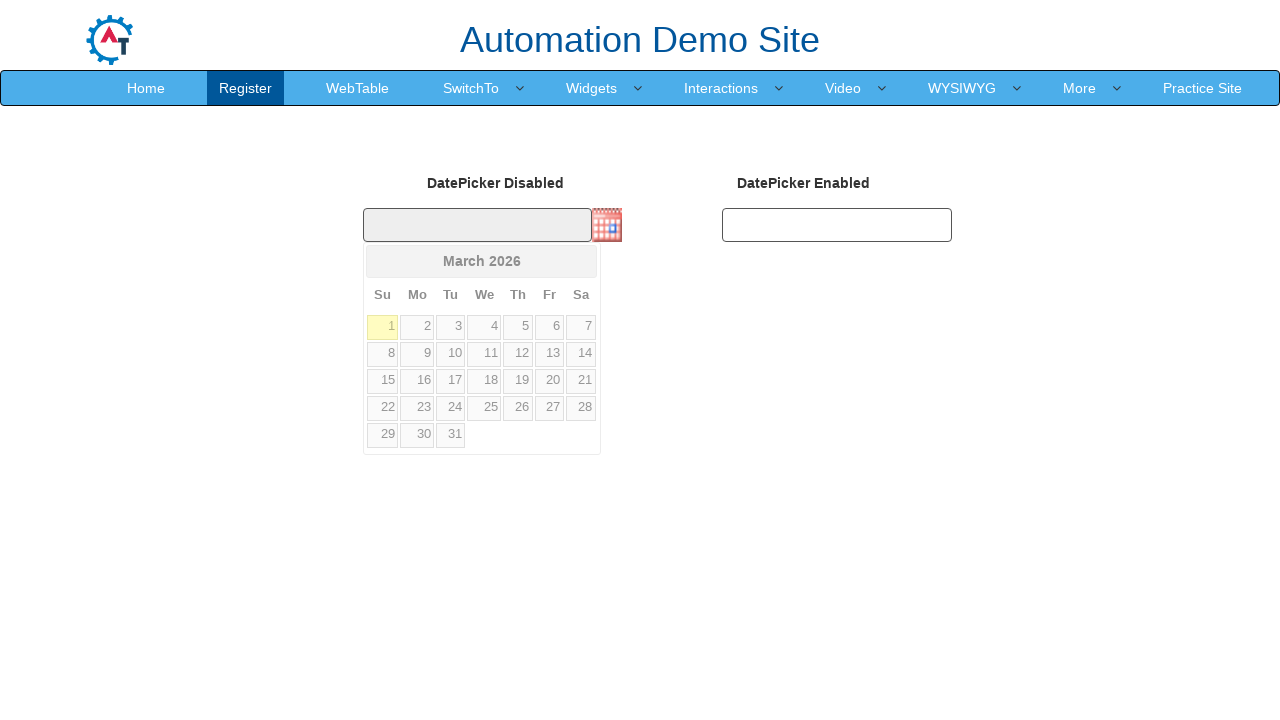

Checked current month: March
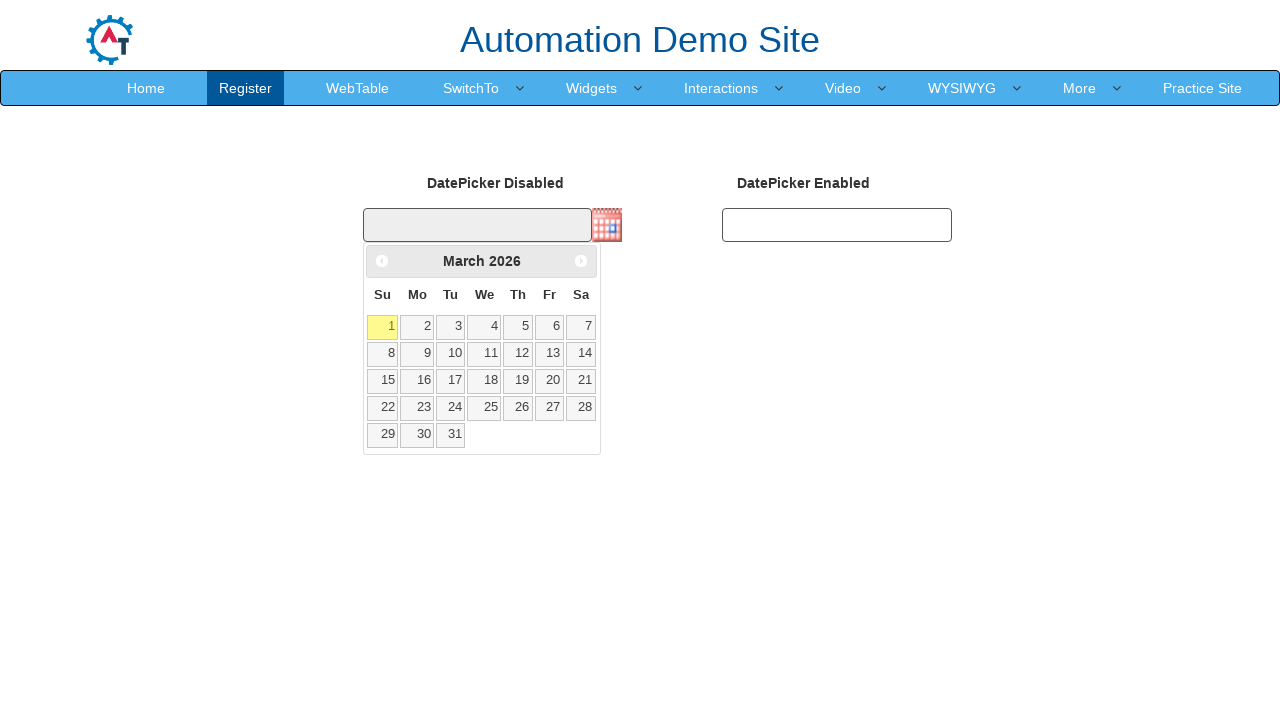

Clicked next month arrow to navigate forward at (581, 261) on .ui-datepicker .ui-icon-circle-triangle-e
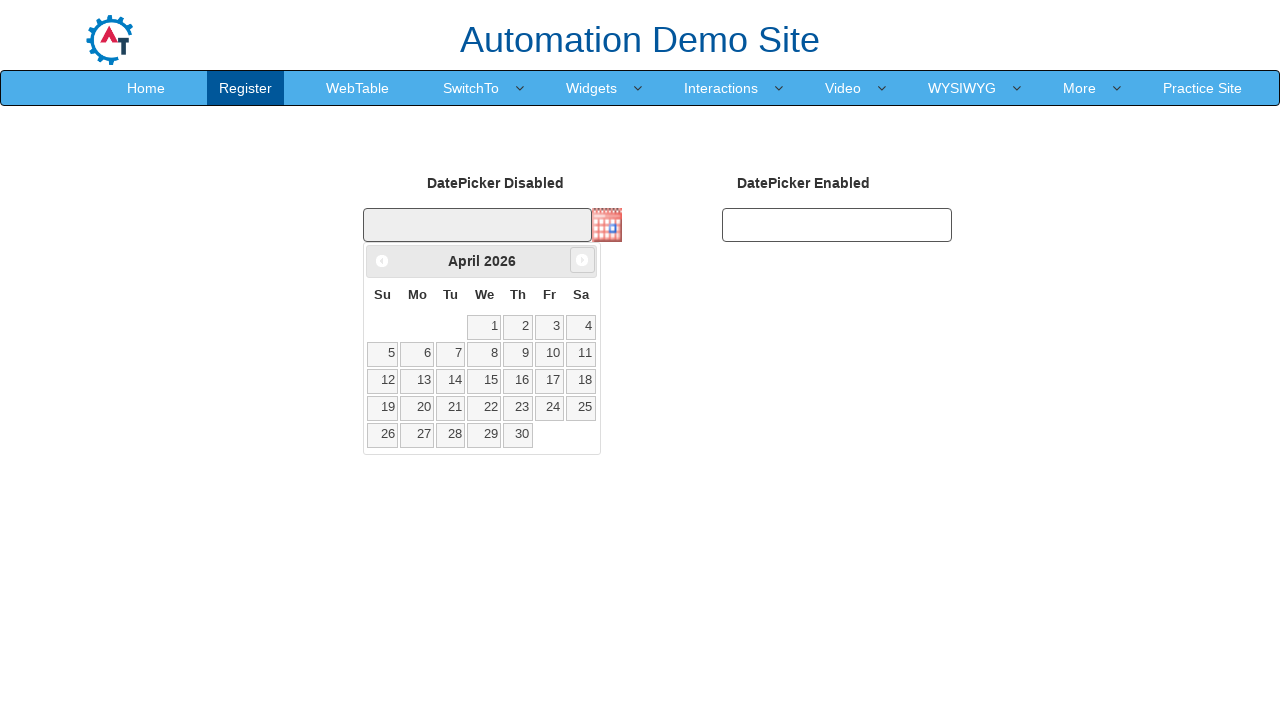

Waited for calendar to update
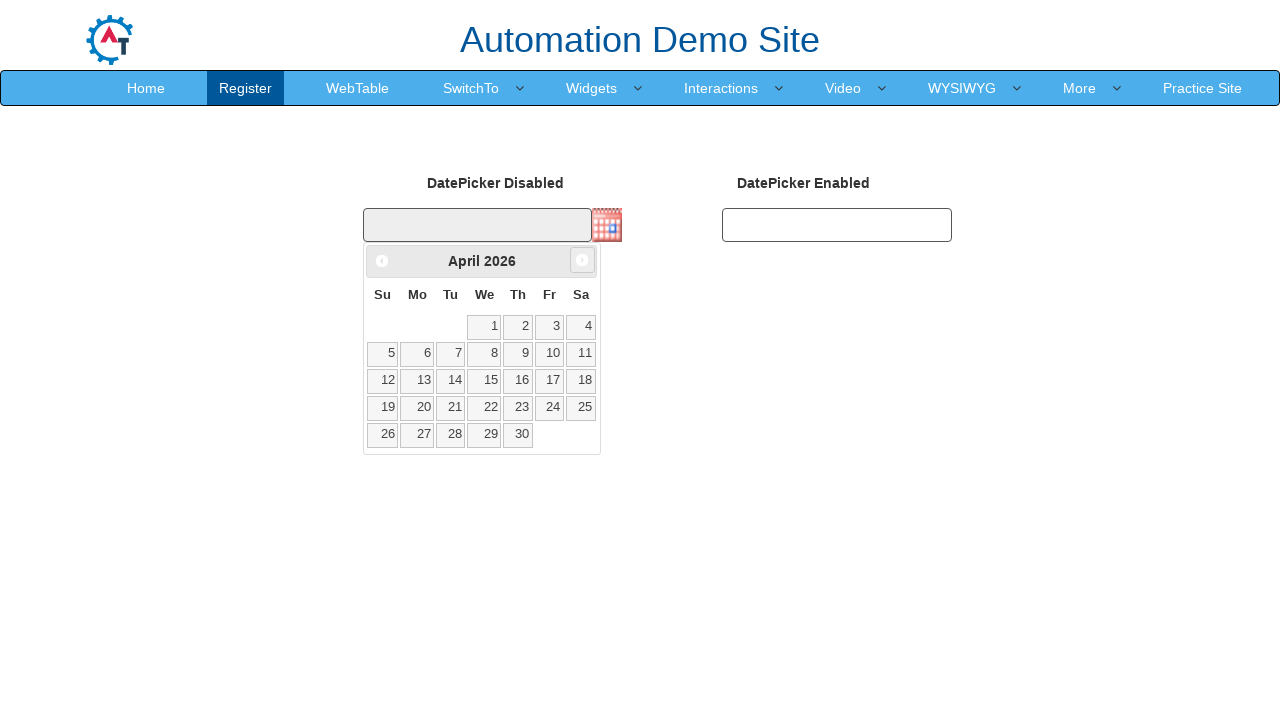

Checked current month: April
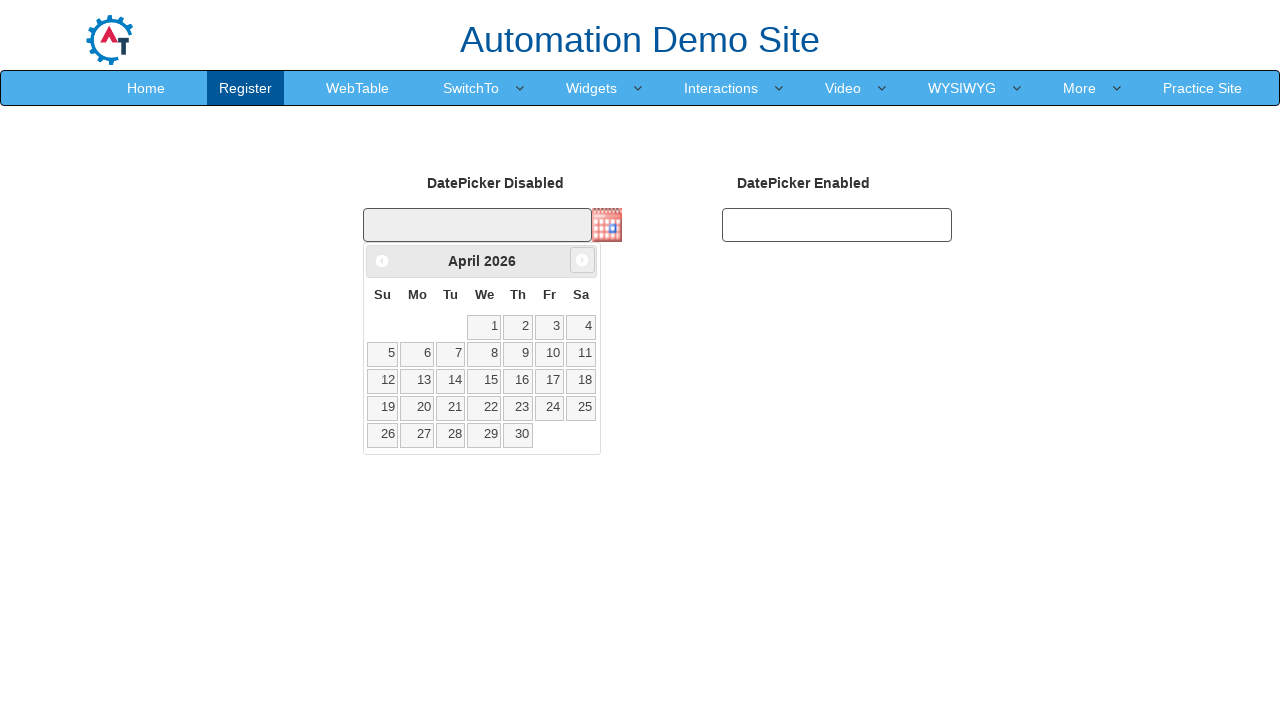

Clicked next month arrow to navigate forward at (582, 260) on .ui-datepicker .ui-icon-circle-triangle-e
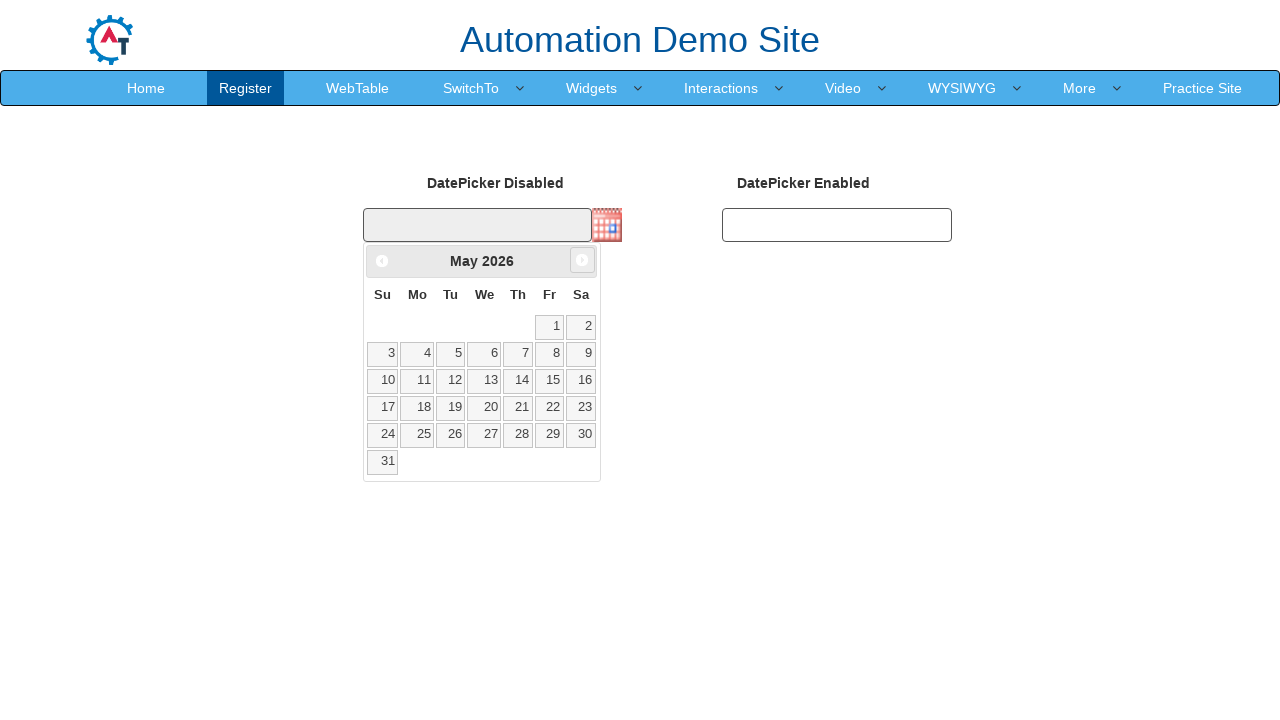

Waited for calendar to update
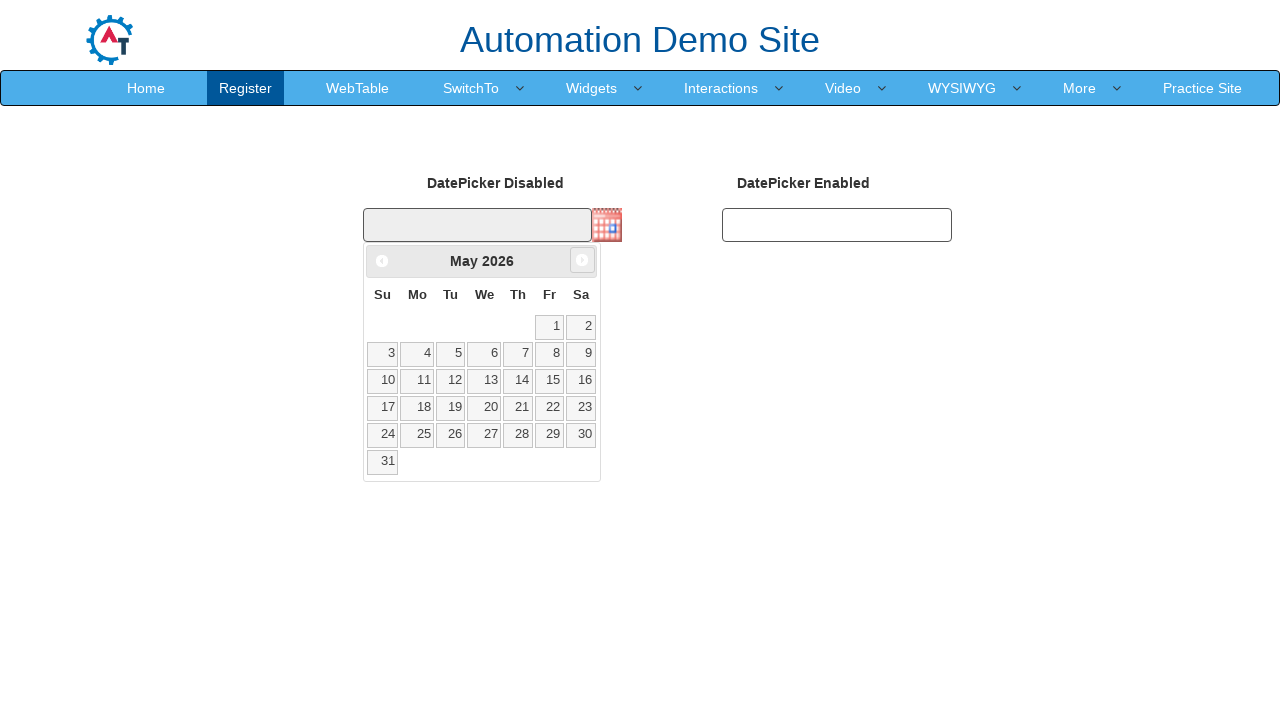

Checked current month: May
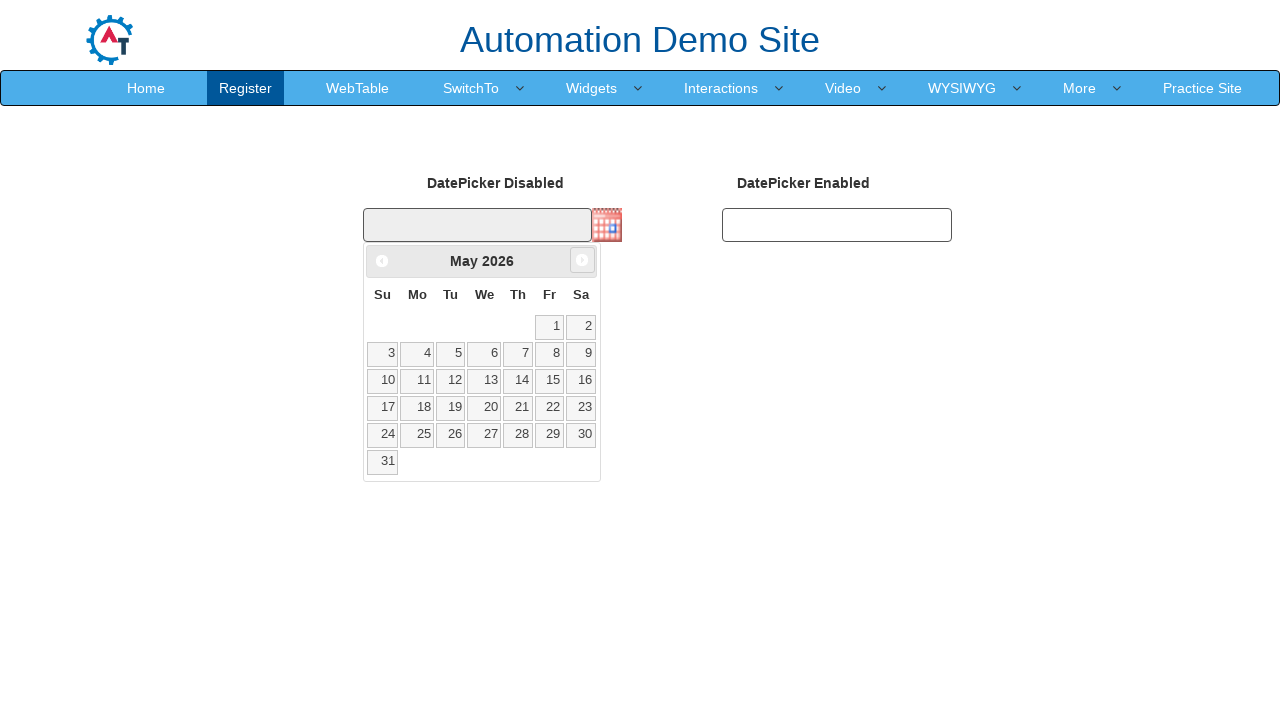

Clicked next month arrow to navigate forward at (582, 260) on .ui-datepicker .ui-icon-circle-triangle-e
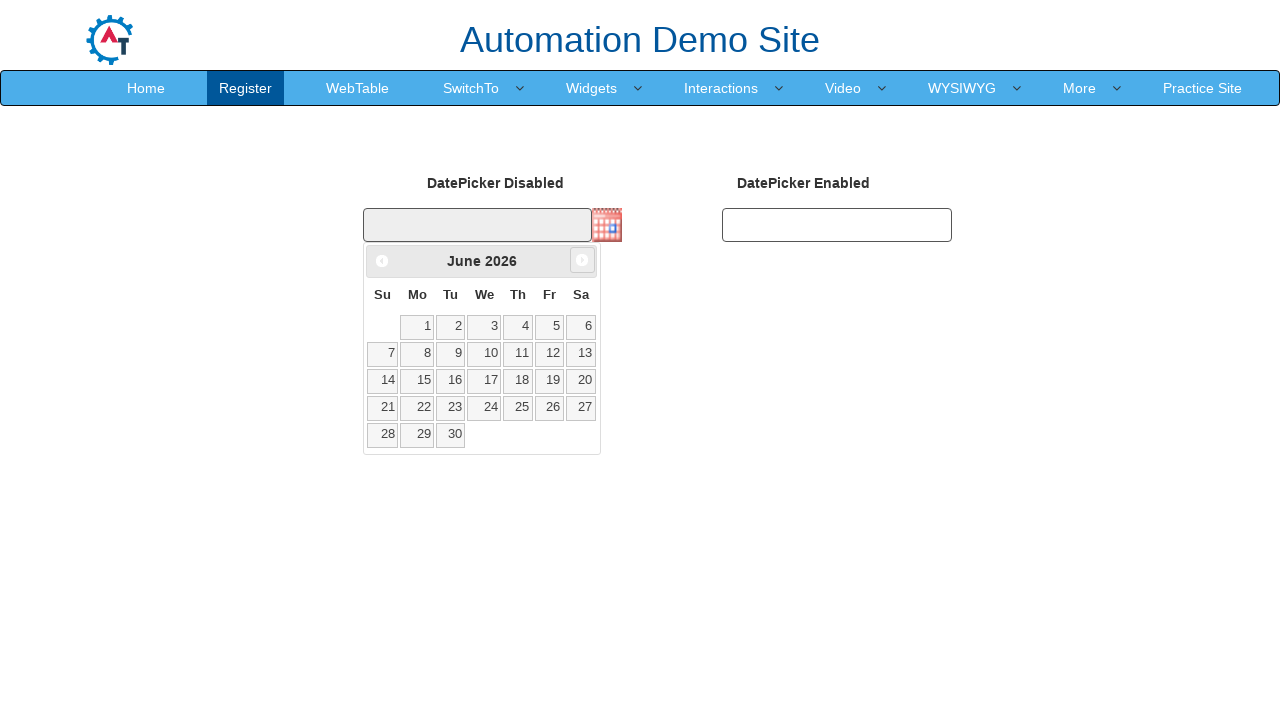

Waited for calendar to update
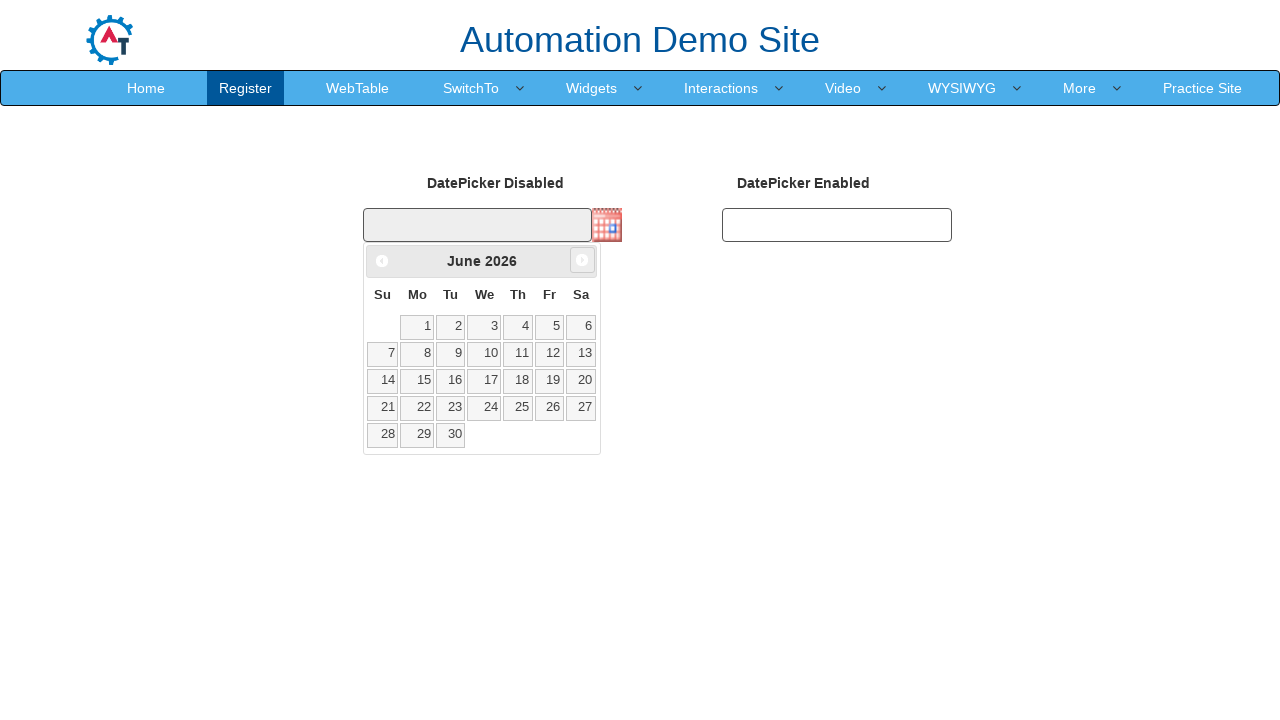

Checked current month: June
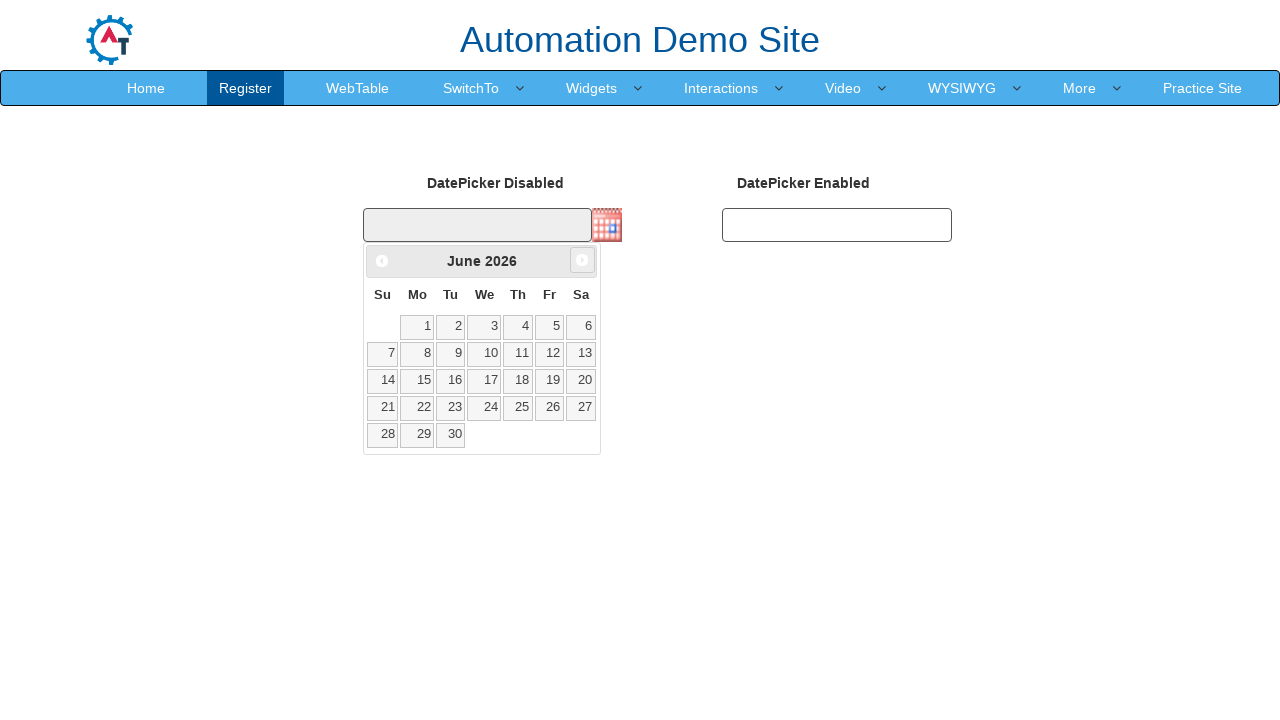

Clicked next month arrow to navigate forward at (582, 260) on .ui-datepicker .ui-icon-circle-triangle-e
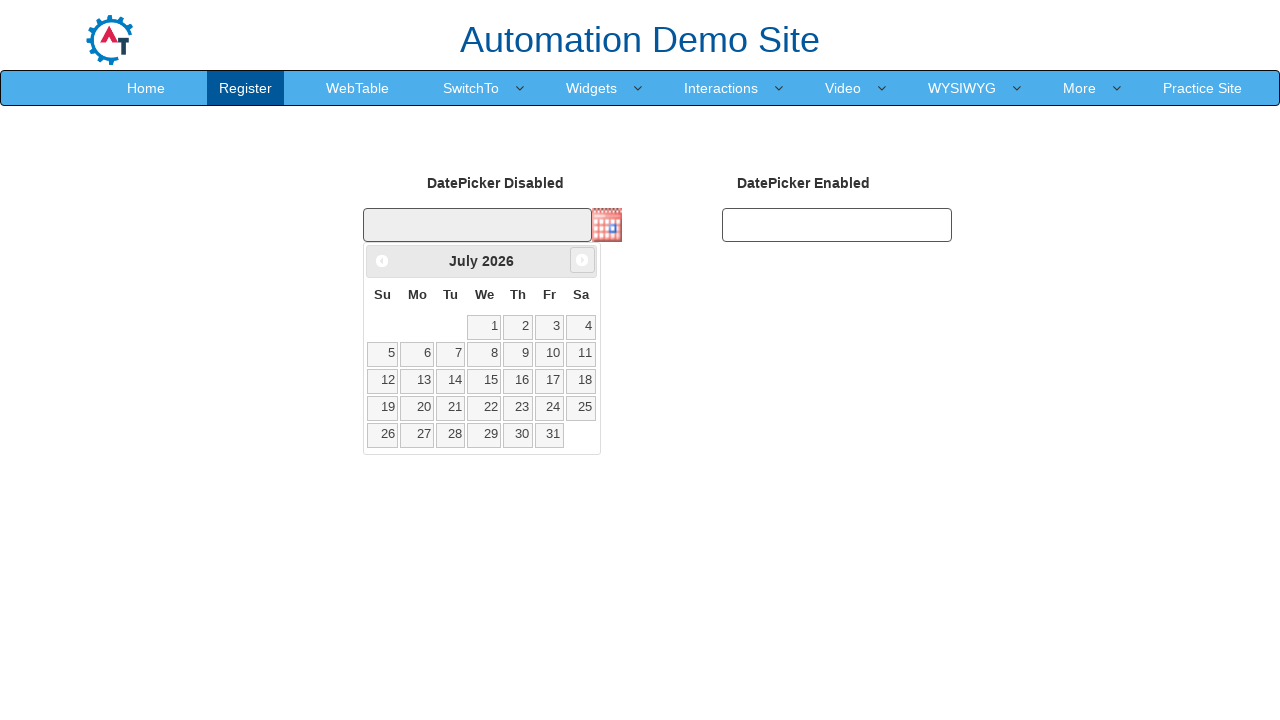

Waited for calendar to update
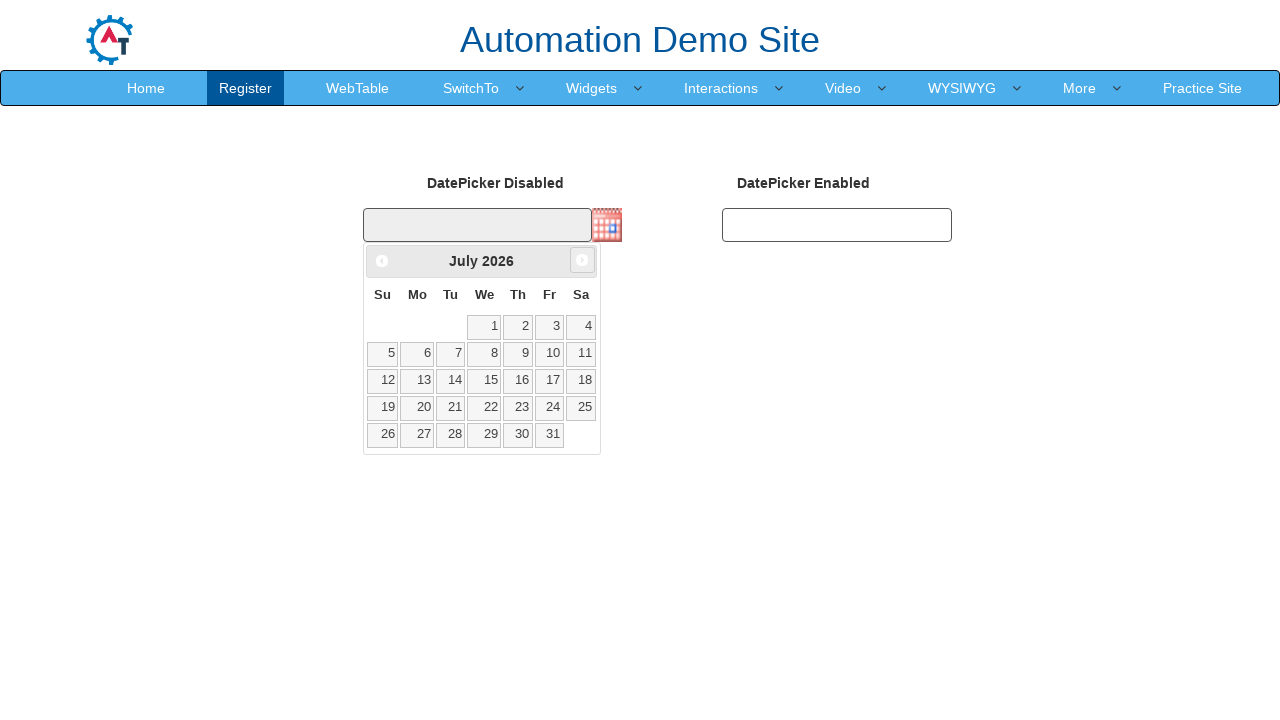

Checked current month: July
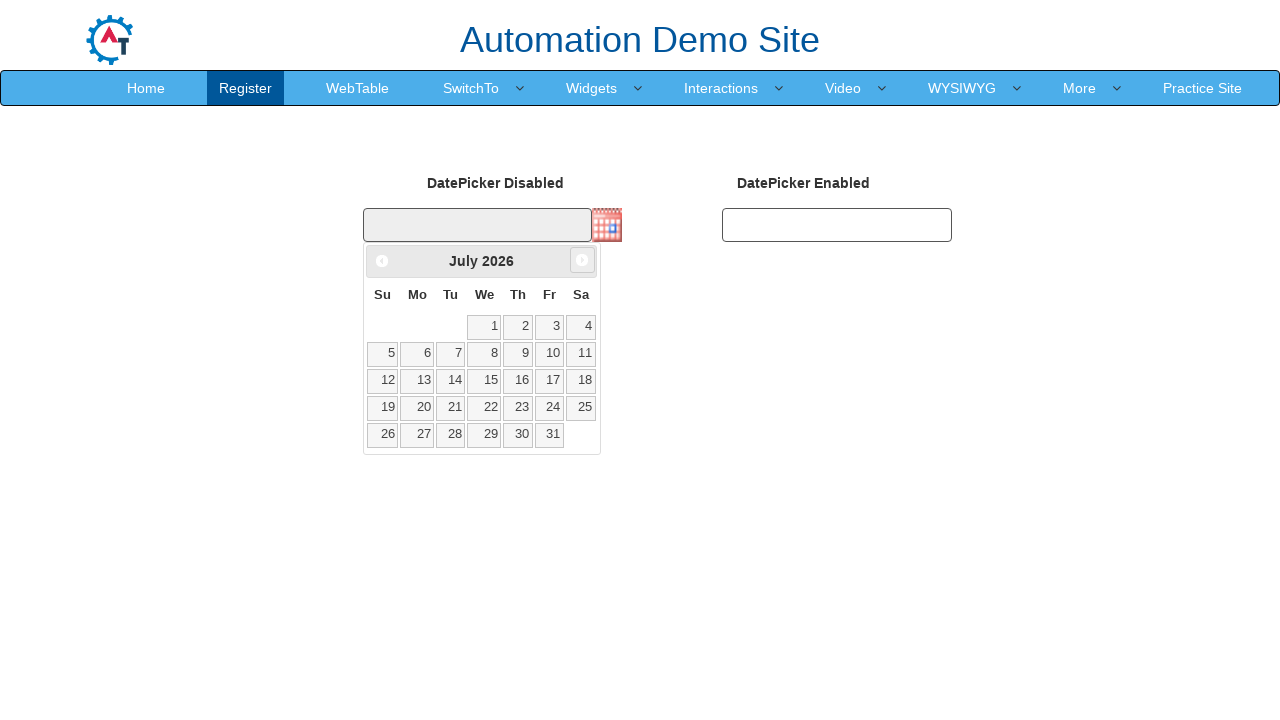

Clicked next month arrow to navigate forward at (582, 260) on .ui-datepicker .ui-icon-circle-triangle-e
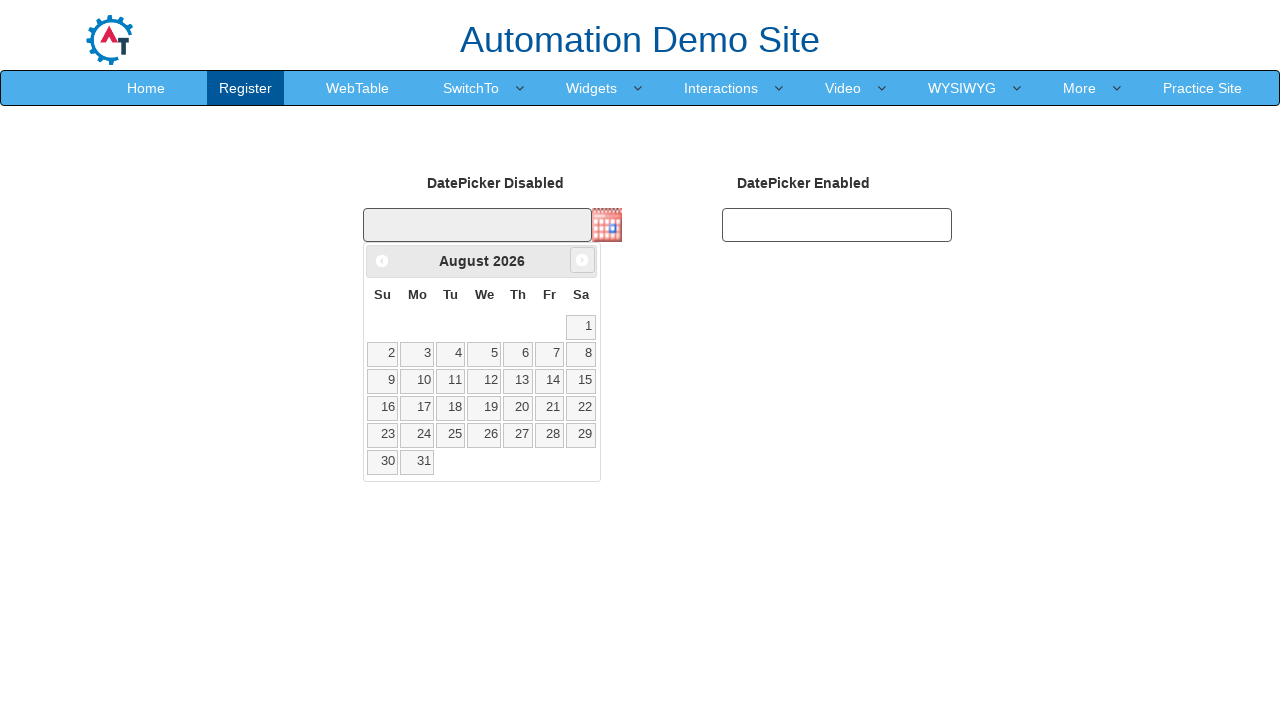

Waited for calendar to update
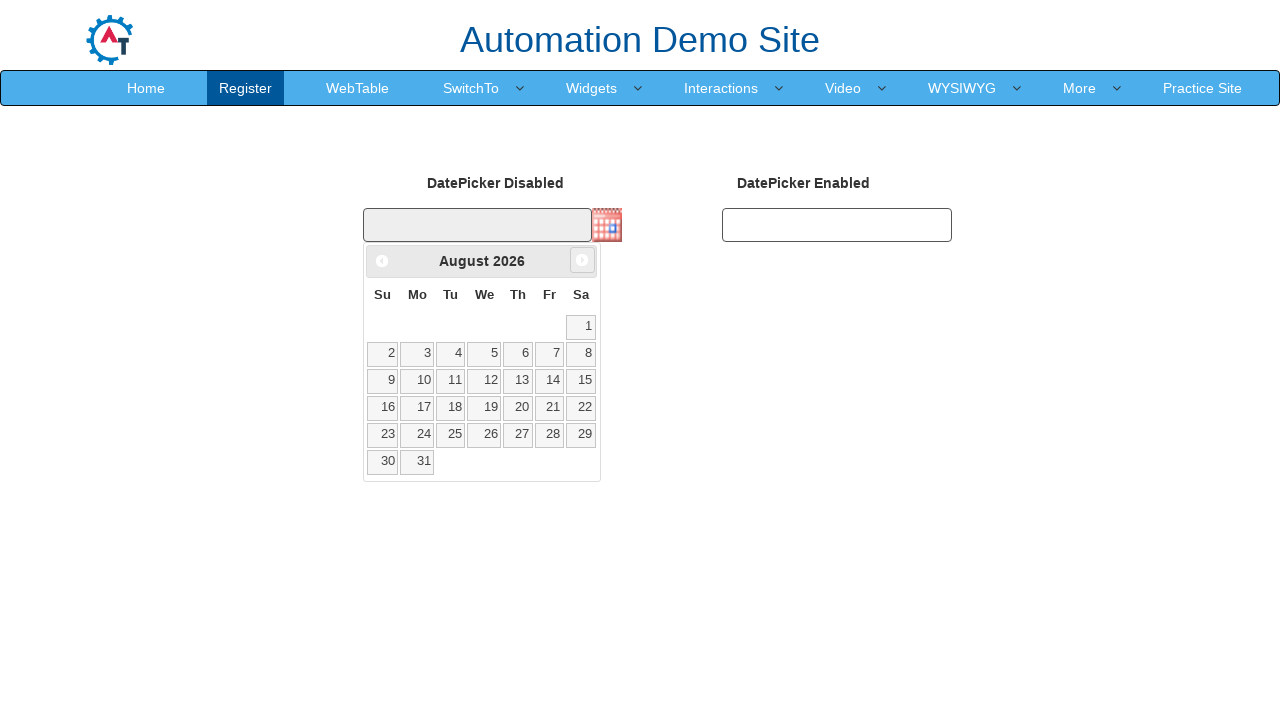

Checked current month: August
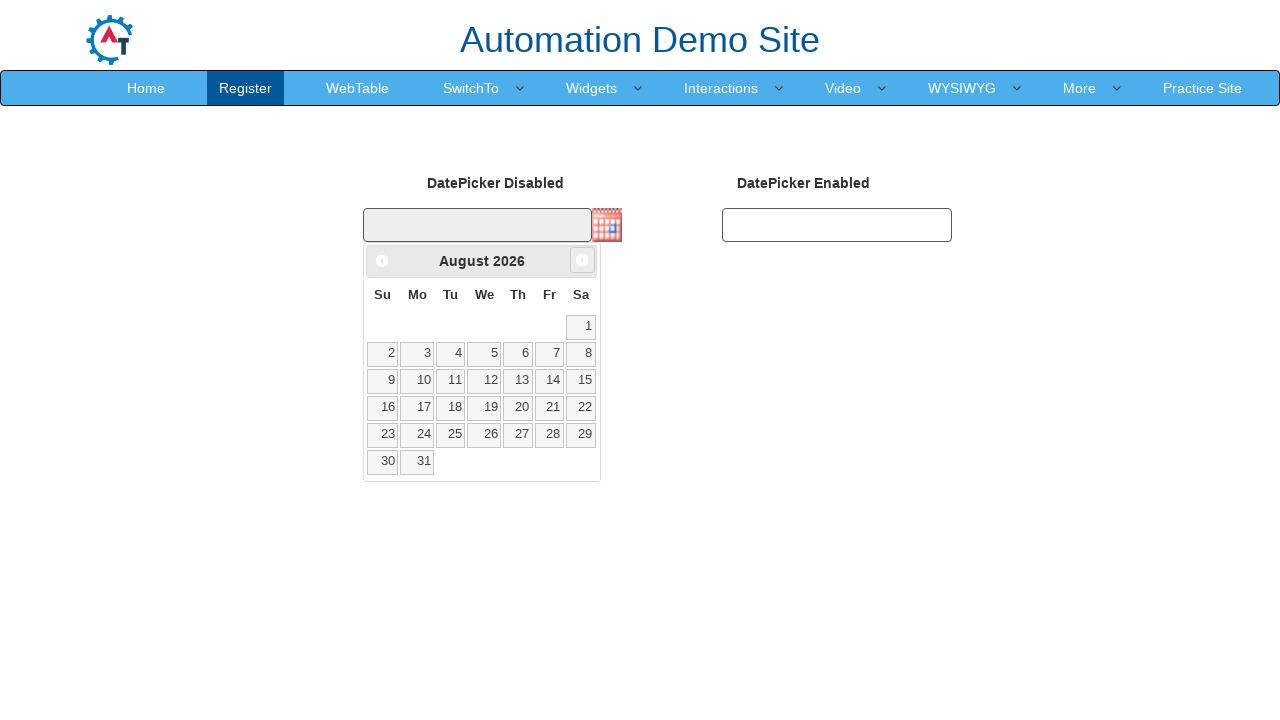

Clicked next month arrow to navigate forward at (582, 260) on .ui-datepicker .ui-icon-circle-triangle-e
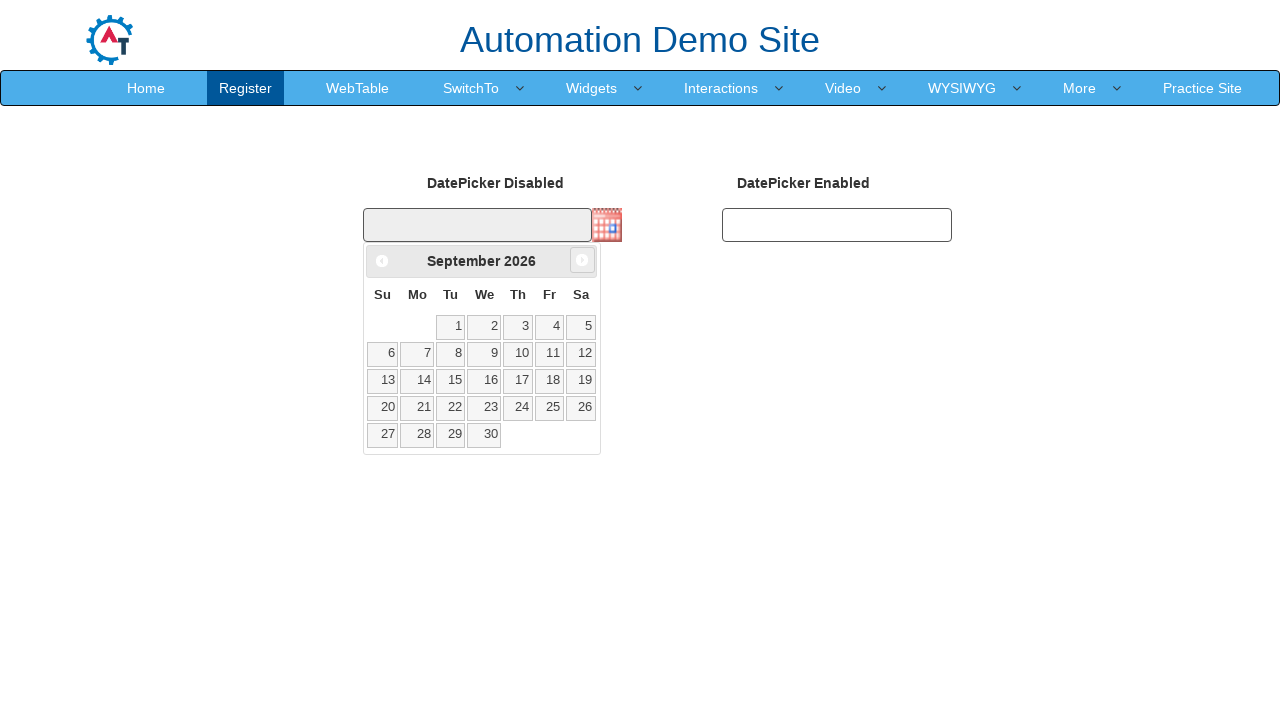

Waited for calendar to update
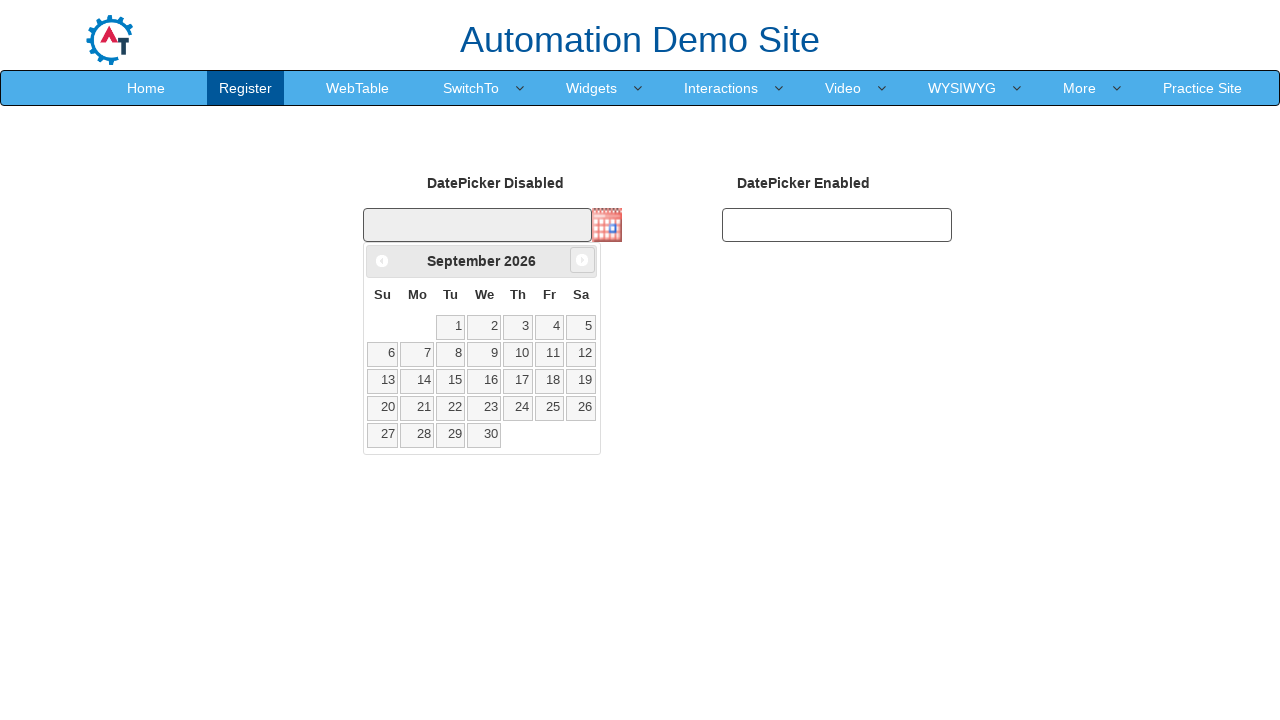

Checked current month: September
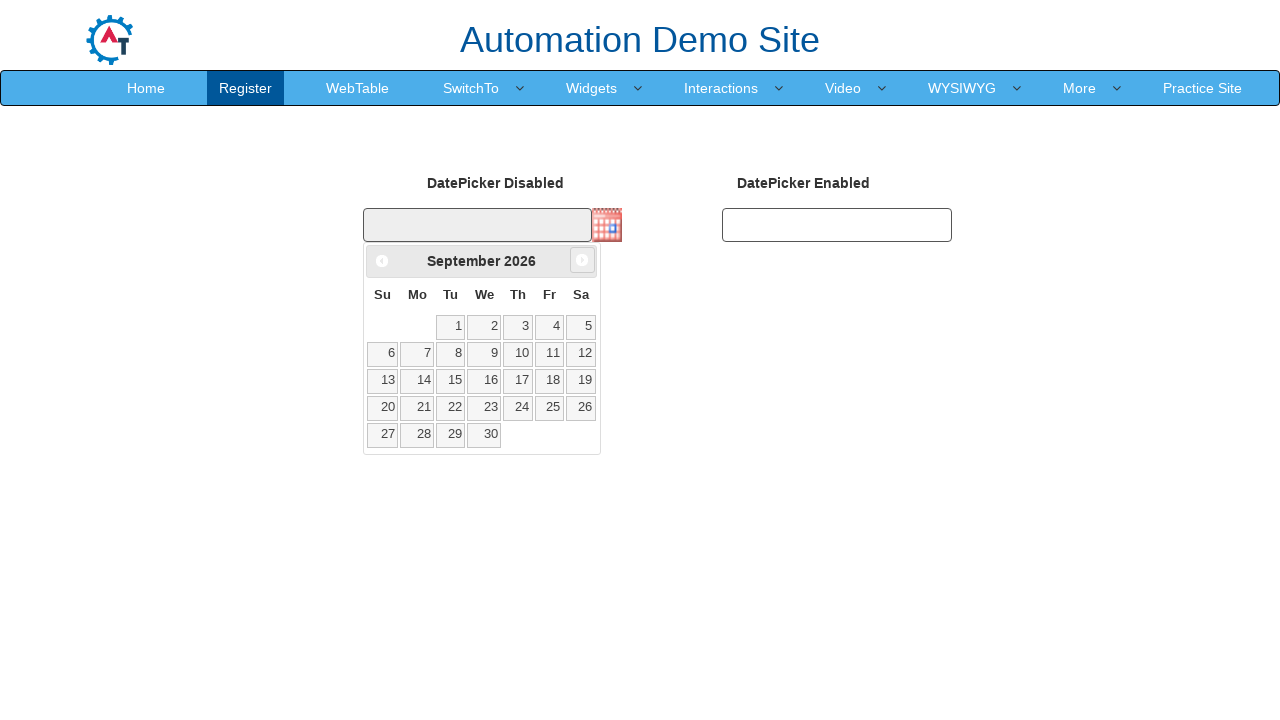

Clicked next month arrow to navigate forward at (582, 260) on .ui-datepicker .ui-icon-circle-triangle-e
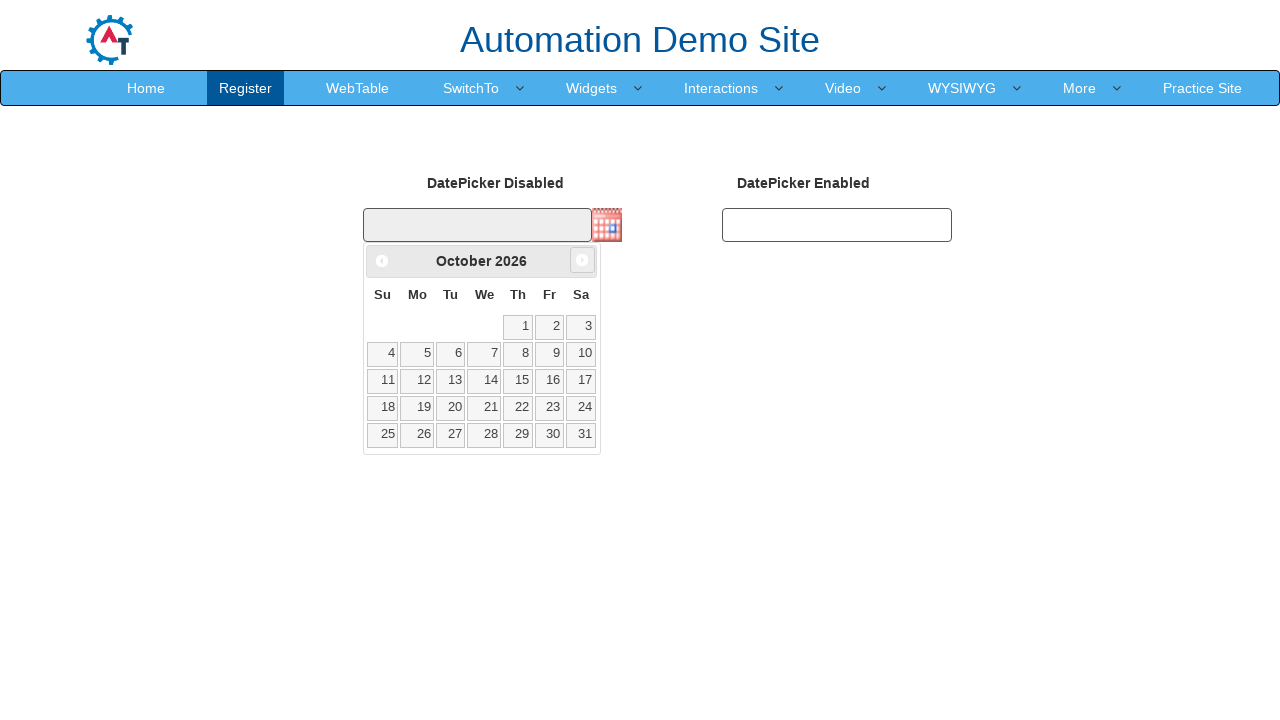

Waited for calendar to update
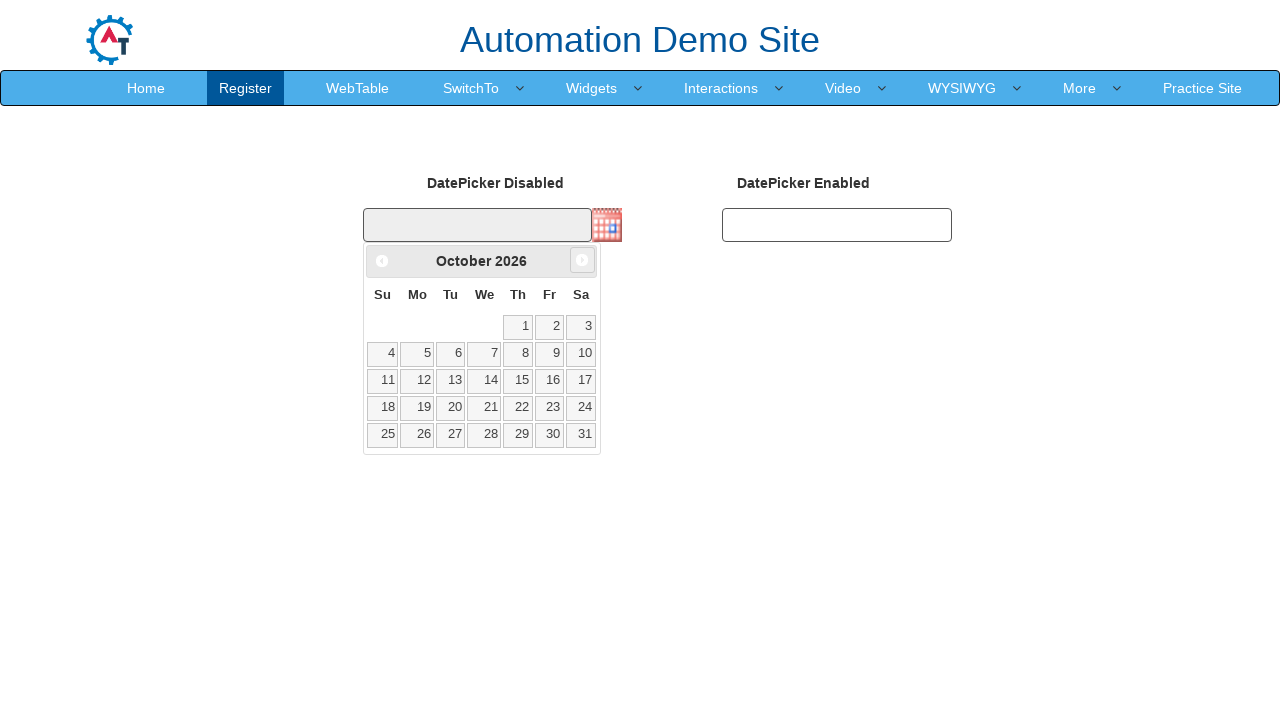

Checked current month: October
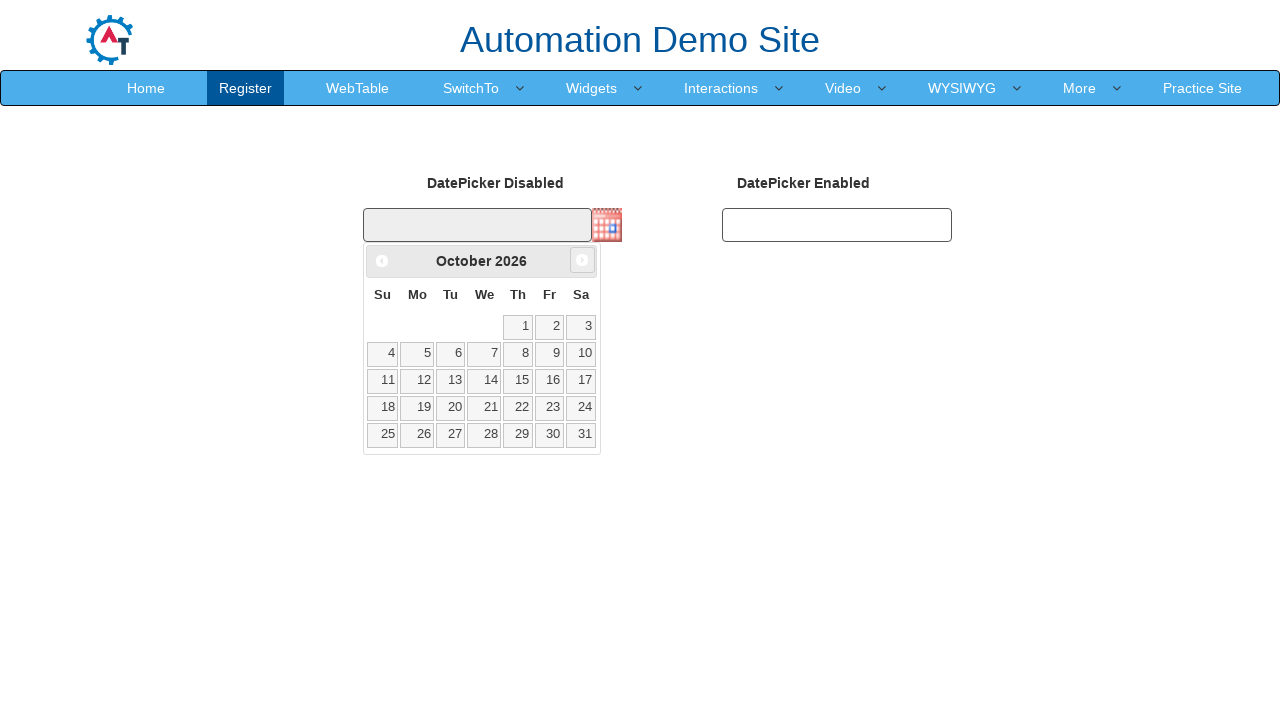

Clicked next month arrow to navigate forward at (582, 260) on .ui-datepicker .ui-icon-circle-triangle-e
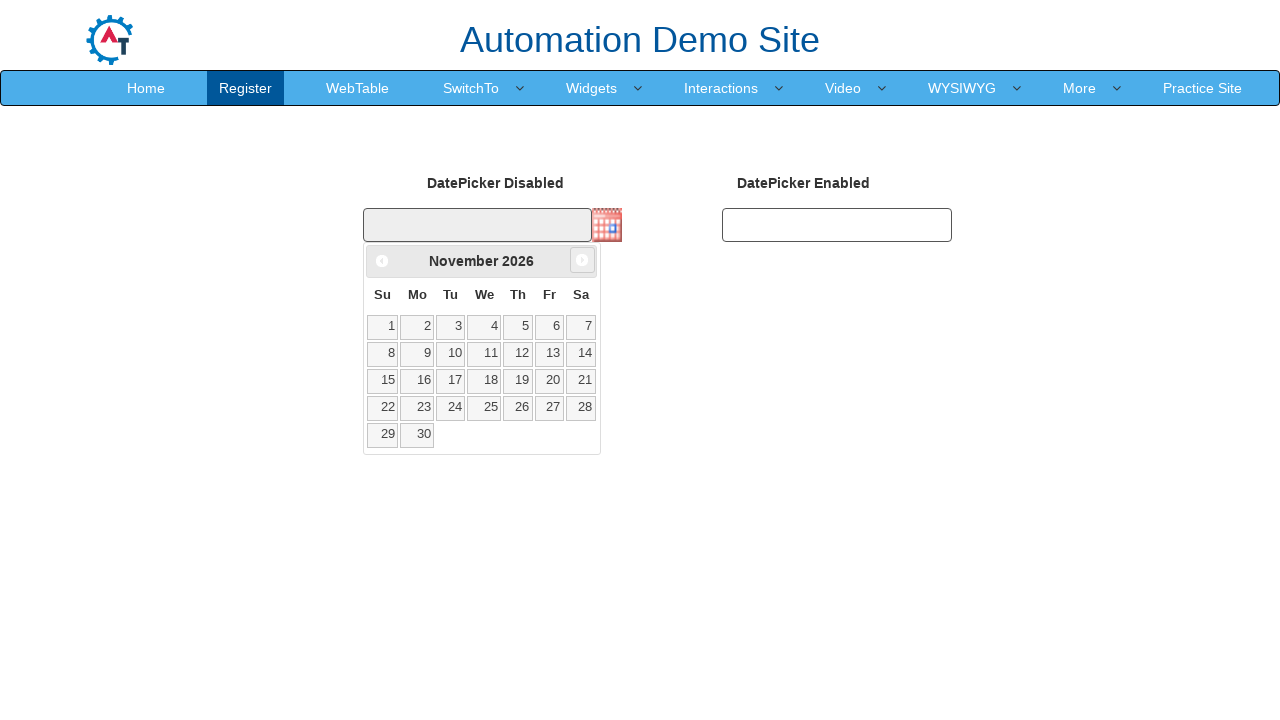

Waited for calendar to update
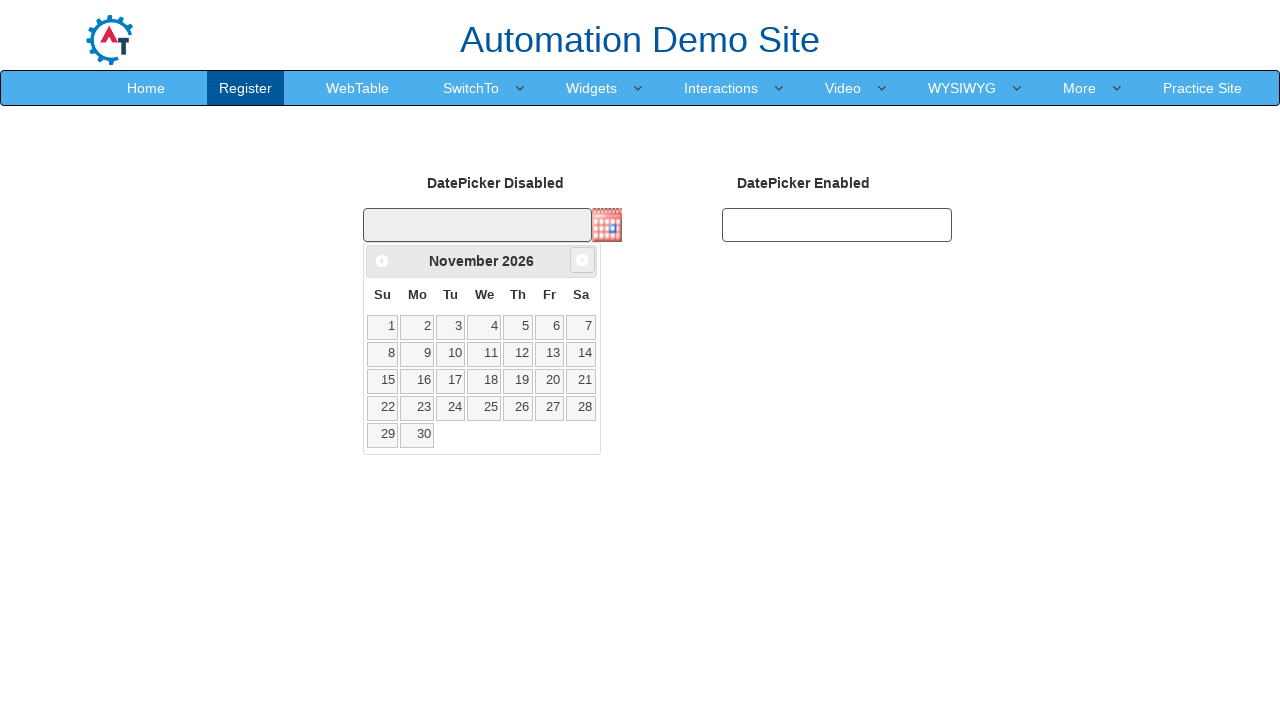

Checked current month: November
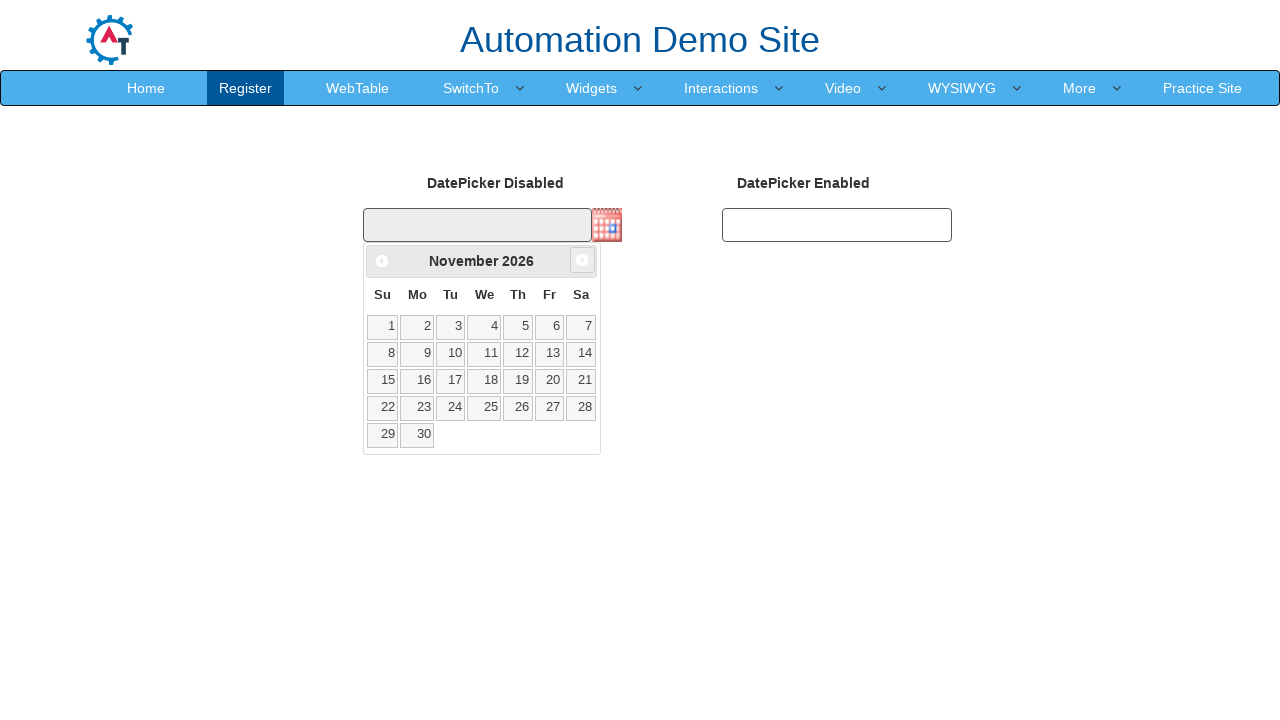

Clicked next month arrow to navigate forward at (582, 260) on .ui-datepicker .ui-icon-circle-triangle-e
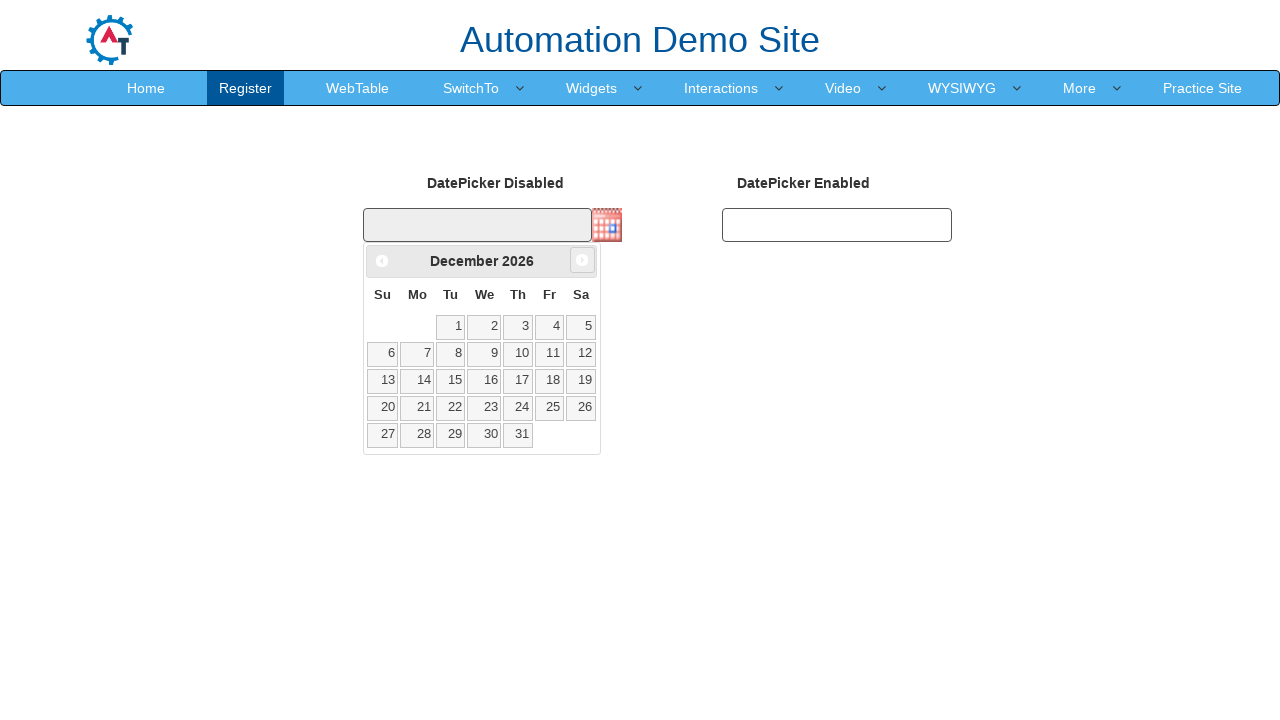

Waited for calendar to update
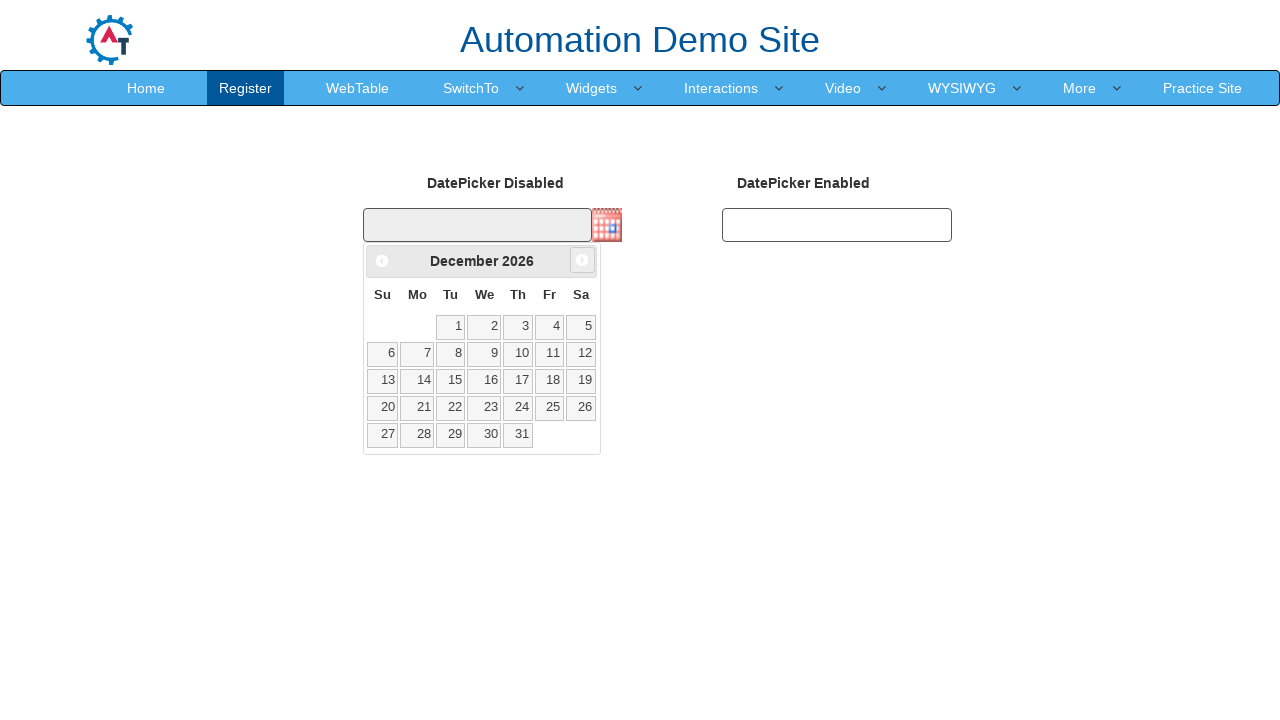

Checked current month: December
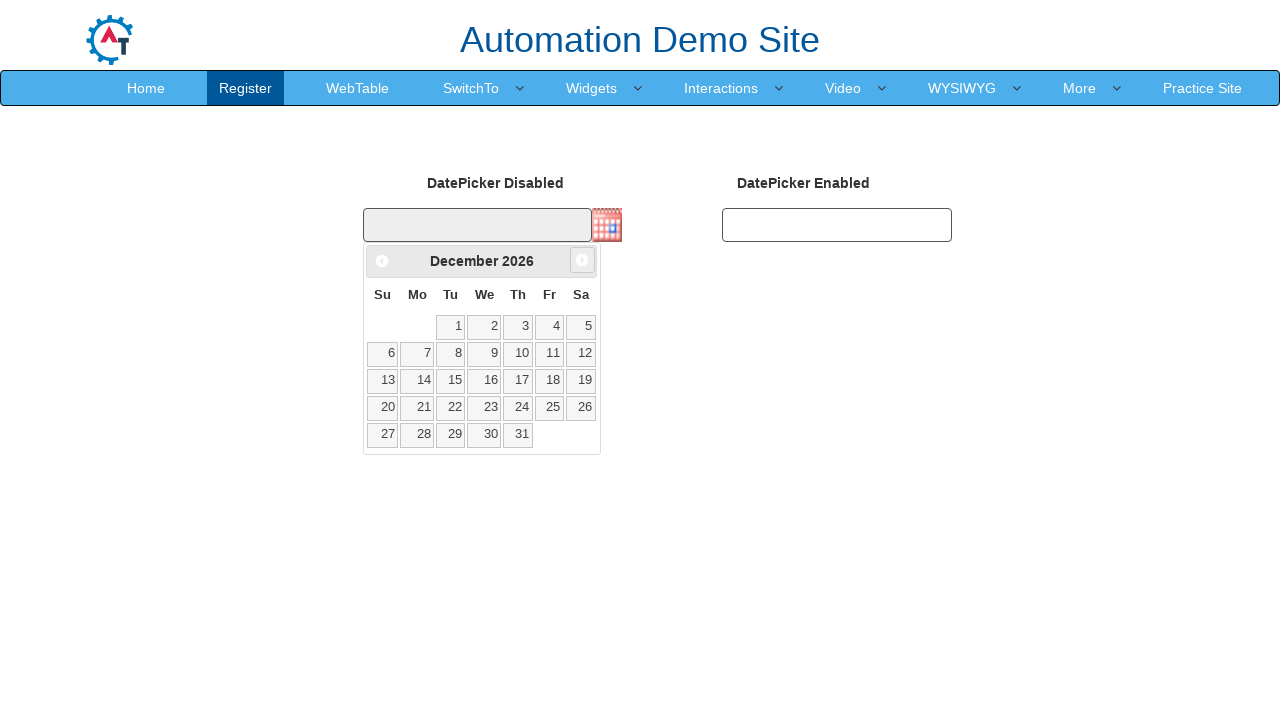

Located 31 day cells in the calendar
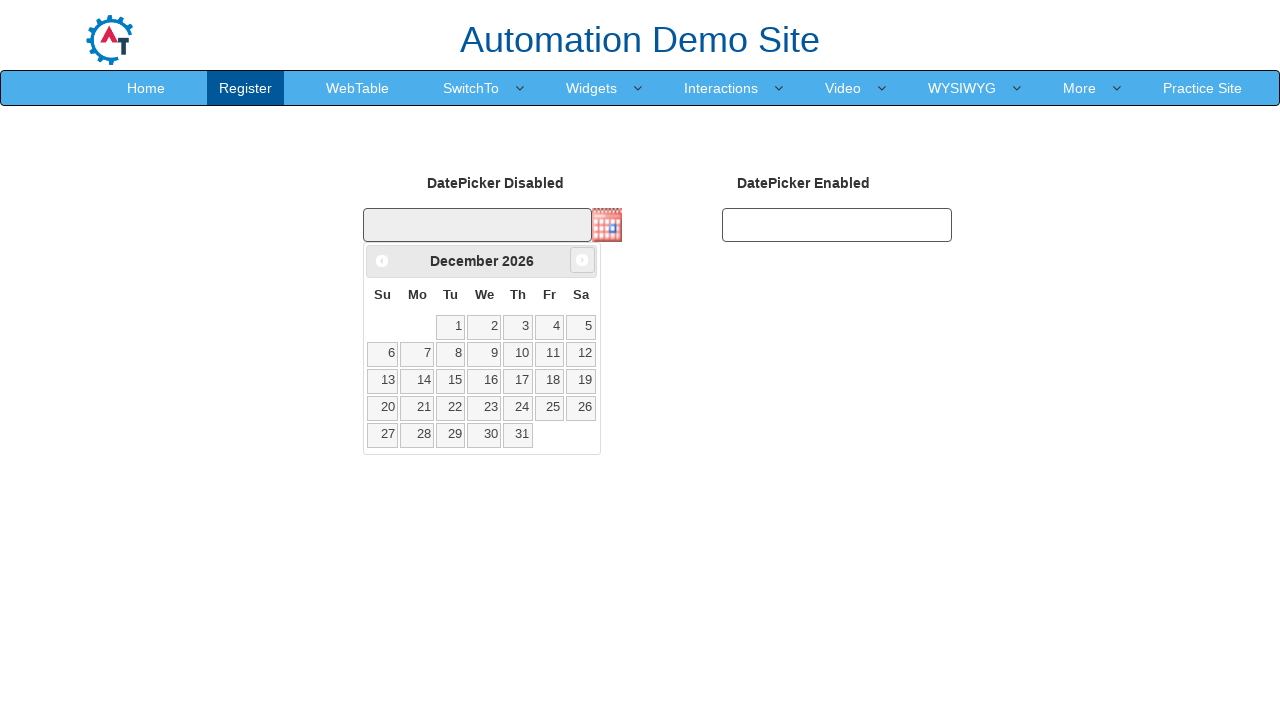

Clicked on day 18 in the calendar at (549, 381) on td[data-handler='selectDay'] >> nth=17
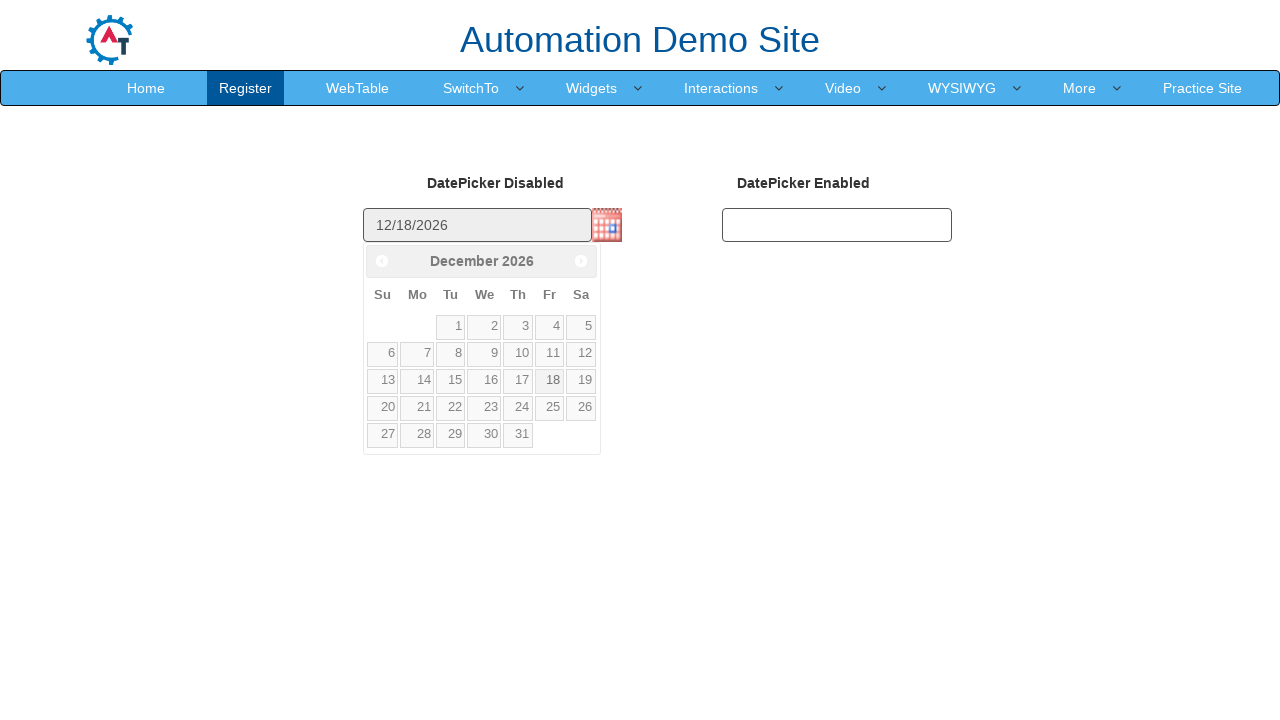

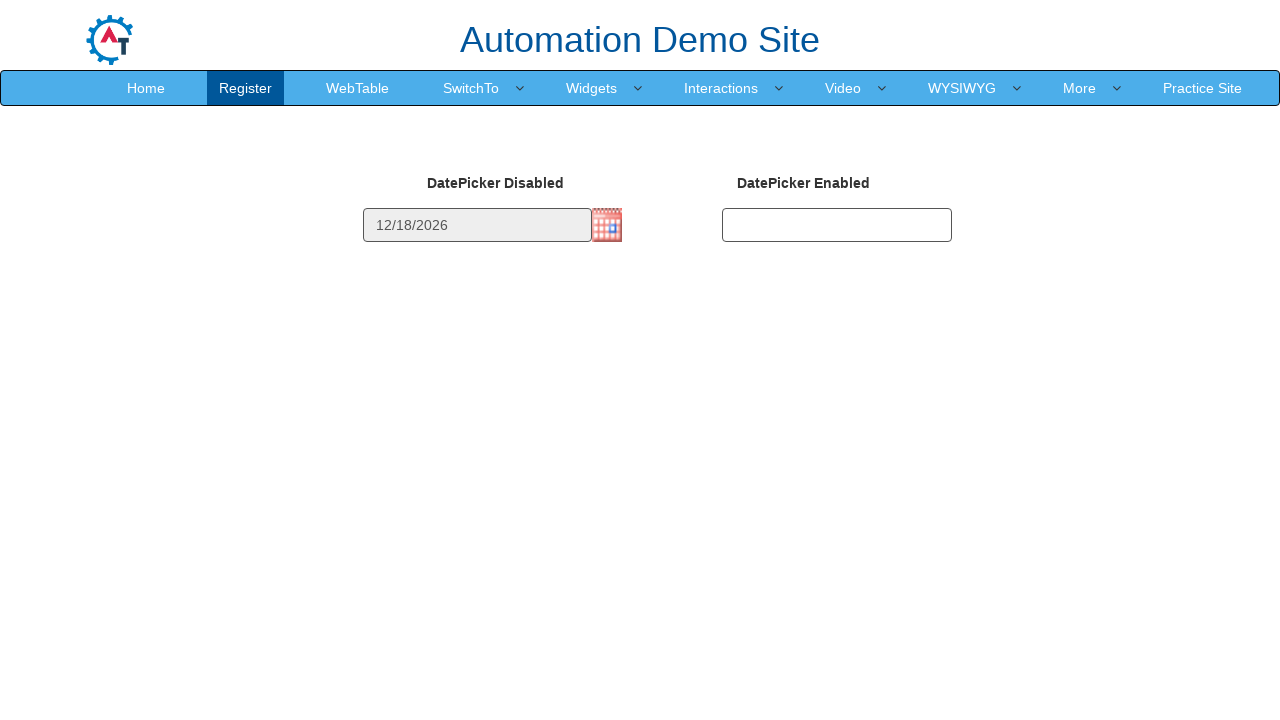